Tests an e-commerce flow by adding multiple items to cart, applying a promo code, and proceeding to checkout

Starting URL: https://rahulshettyacademy.com/seleniumPractise/#/

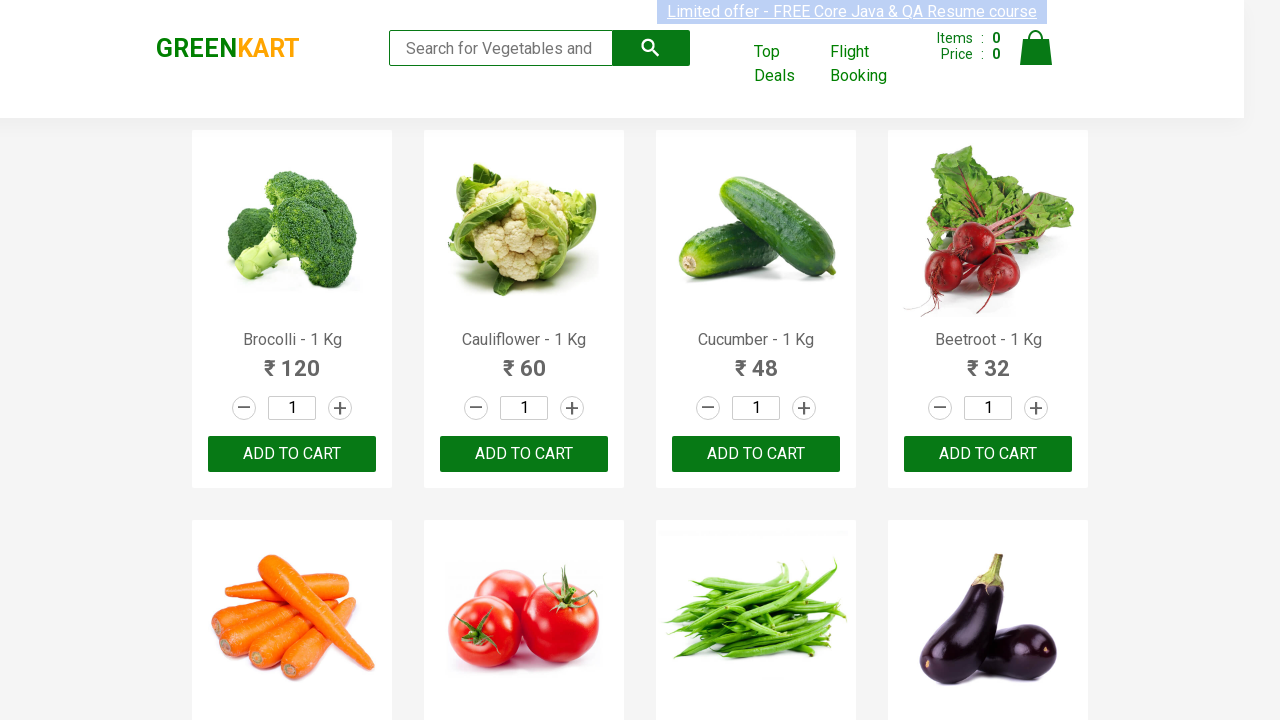

Waited for page to load (5 seconds)
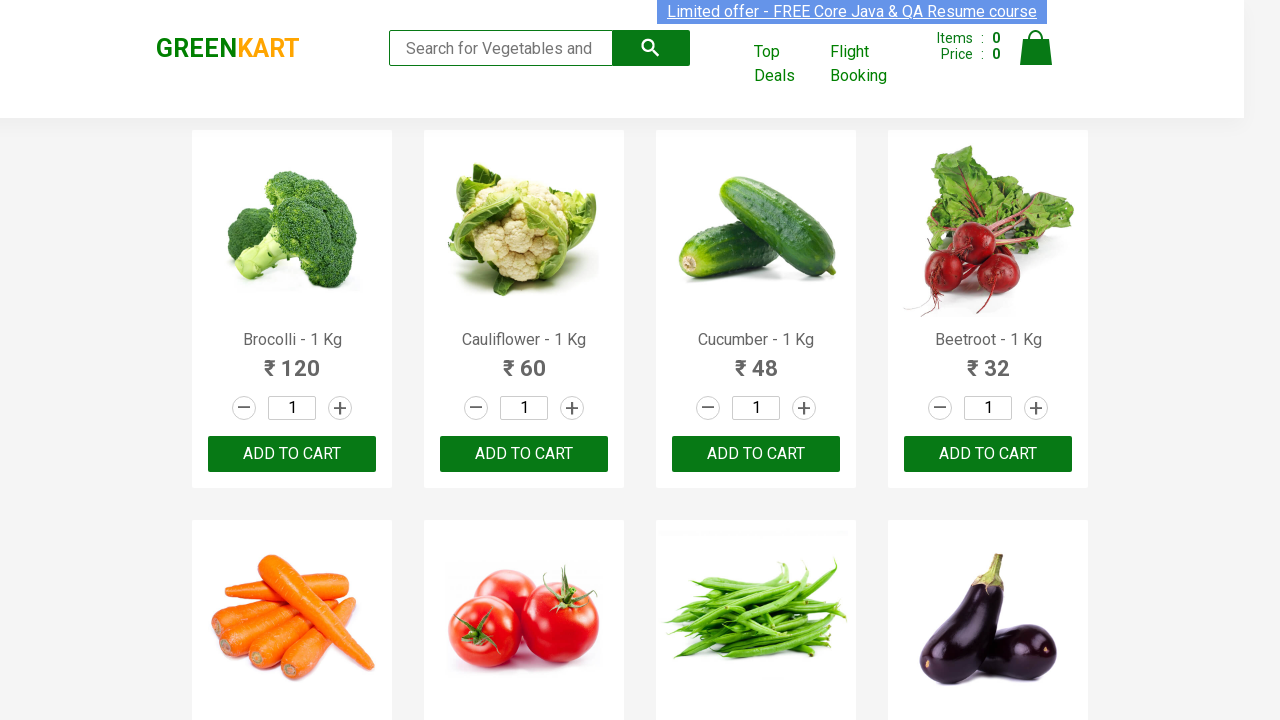

Located all product names on the page
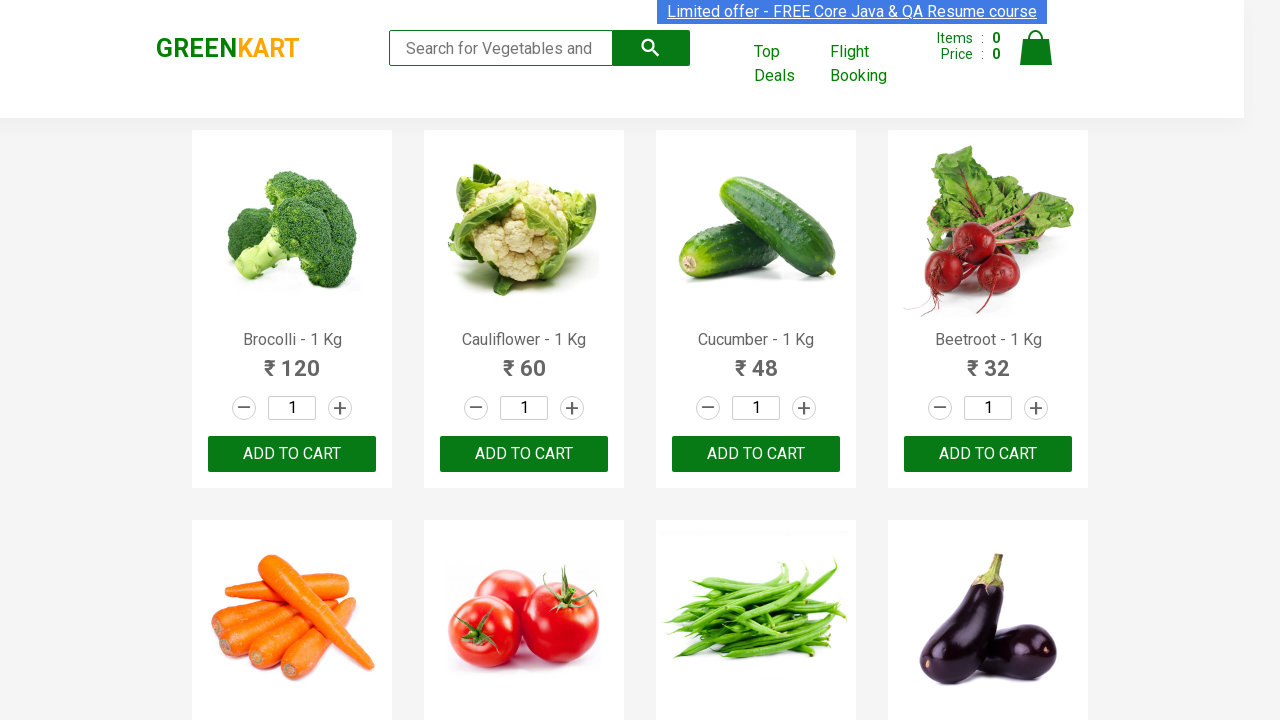

Added 'Cucumber' to cart at (756, 454) on div.product-action >> nth=2
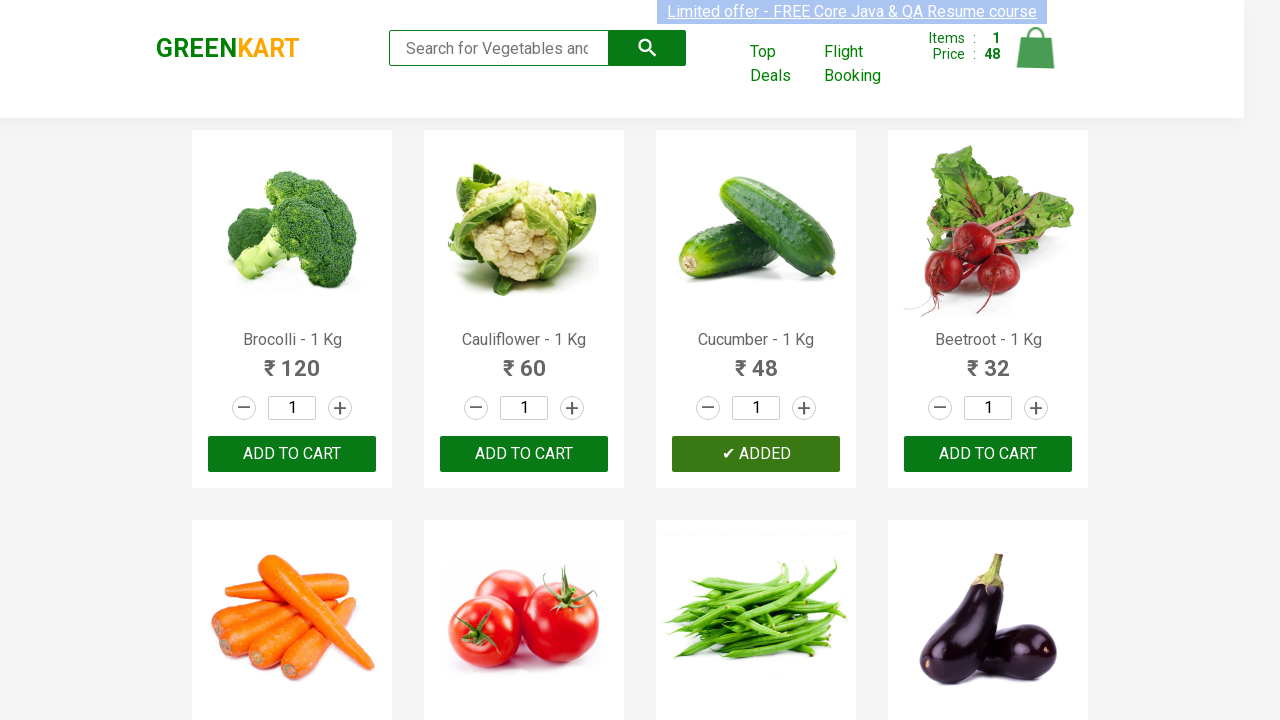

Added 'Beetroot' to cart at (988, 454) on div.product-action >> nth=3
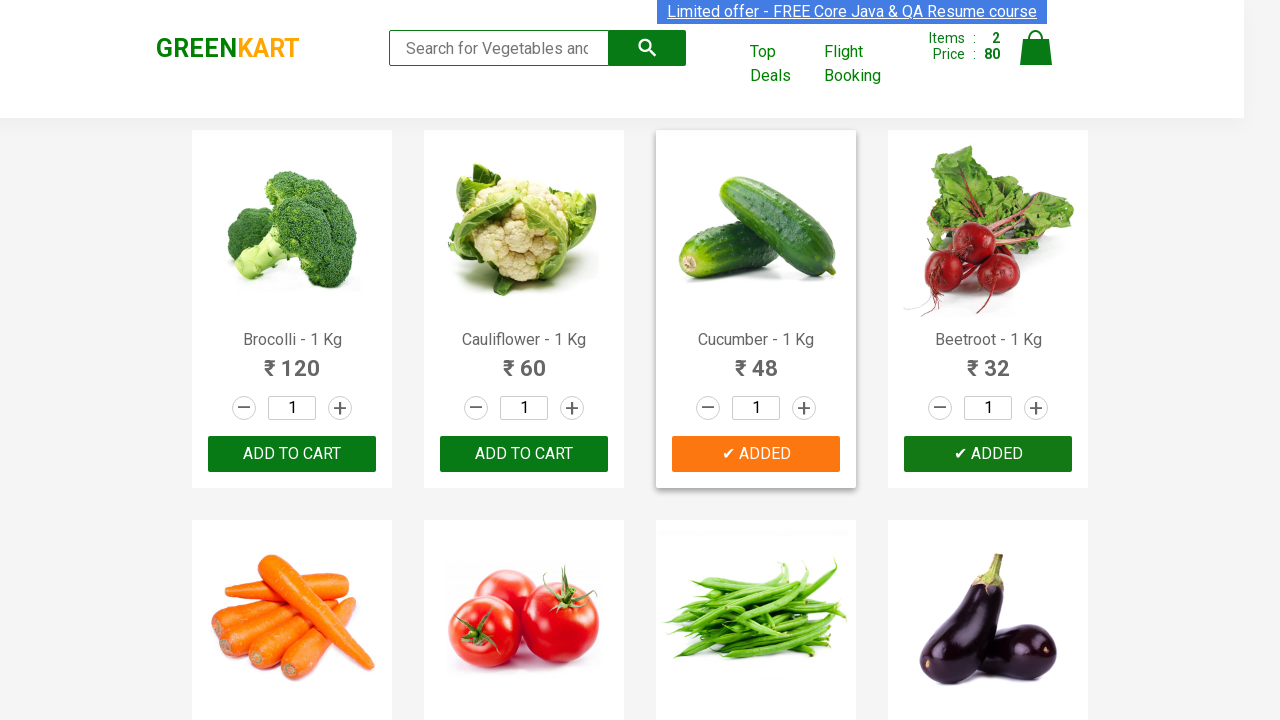

Added 'Tomato' to cart at (524, 360) on div.product-action >> nth=5
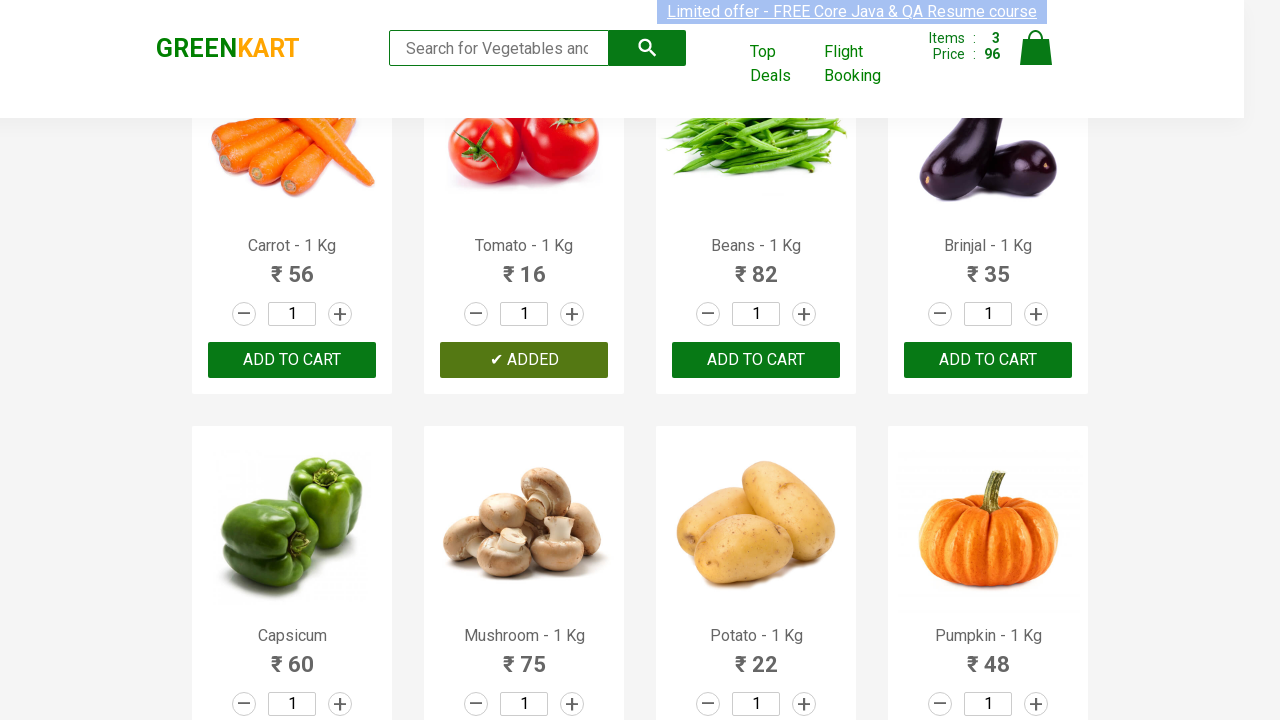

Added 'Beans' to cart at (756, 360) on div.product-action >> nth=6
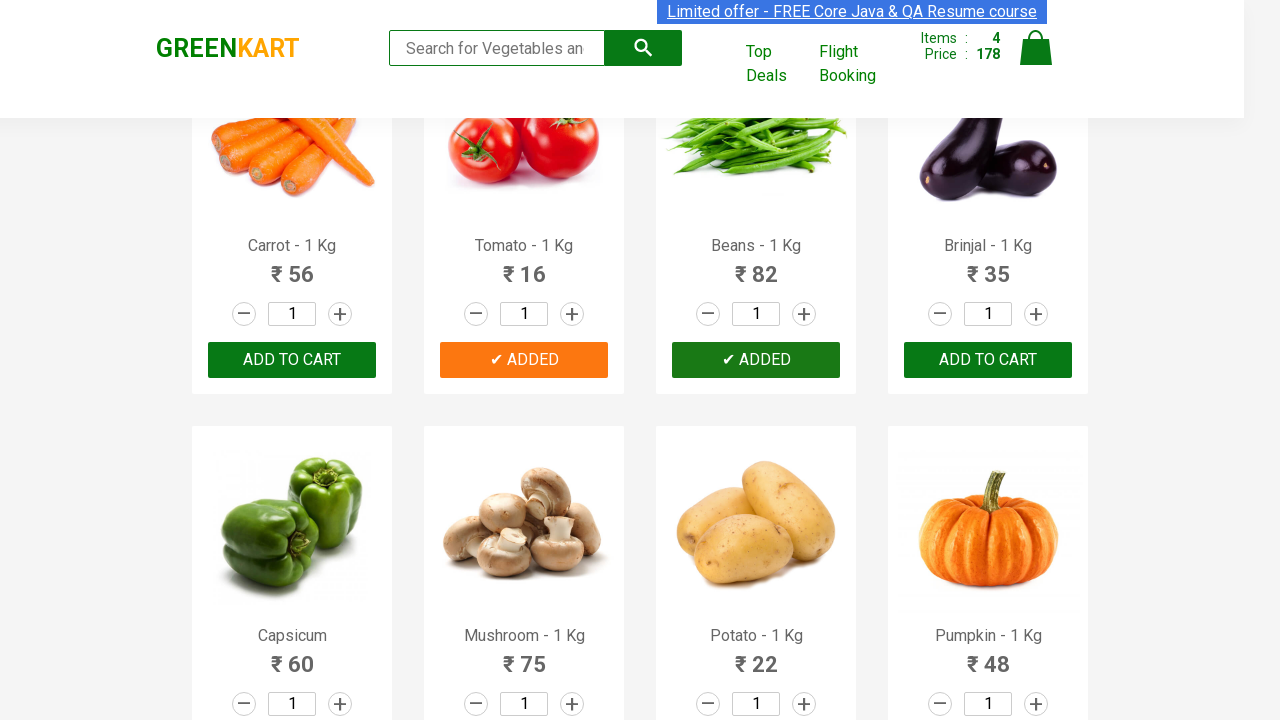

Added 'Mango' to cart at (524, 360) on div.product-action >> nth=17
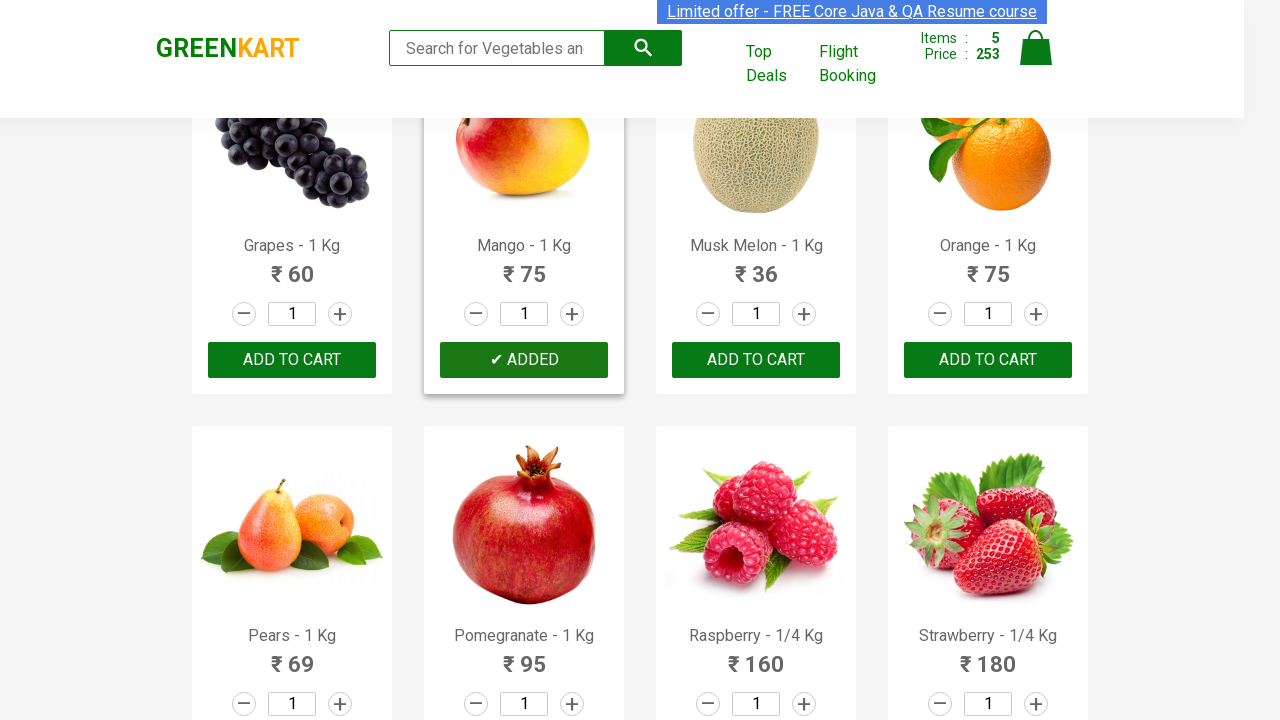

Added 'Pista' to cart at (756, 360) on div.product-action >> nth=26
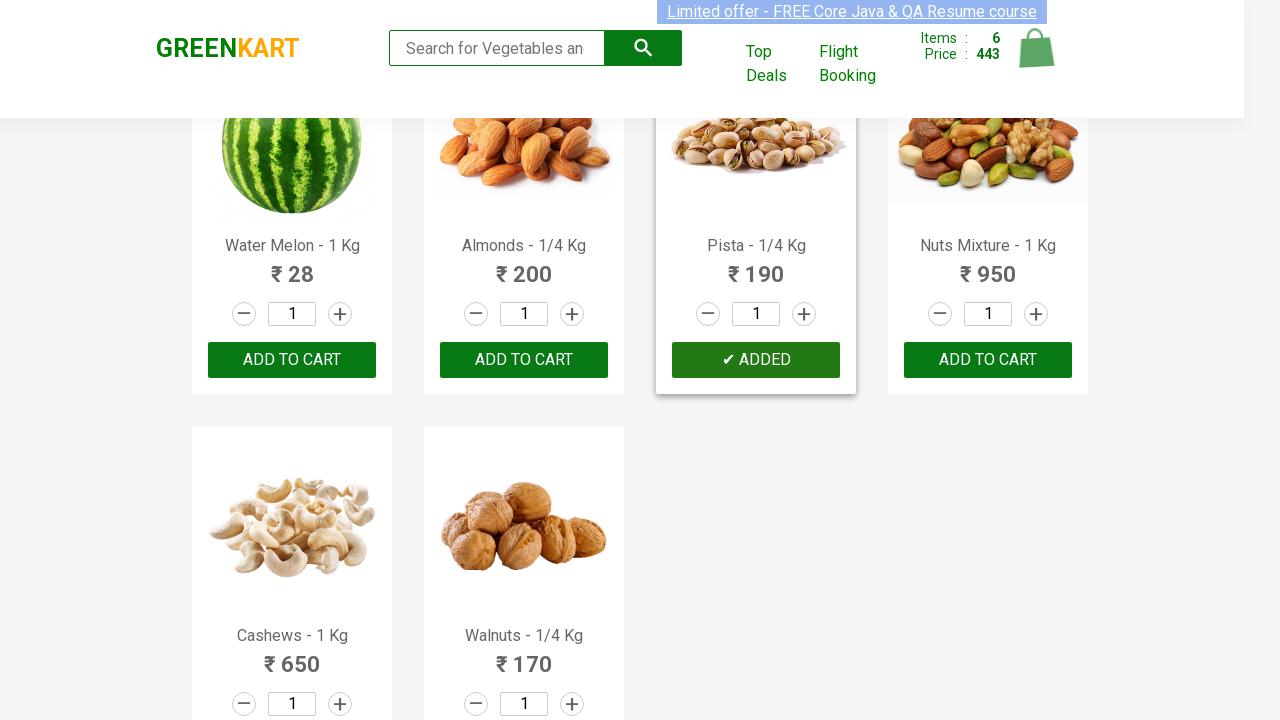

Clicked on cart icon to view cart at (1036, 48) on img[alt='Cart']
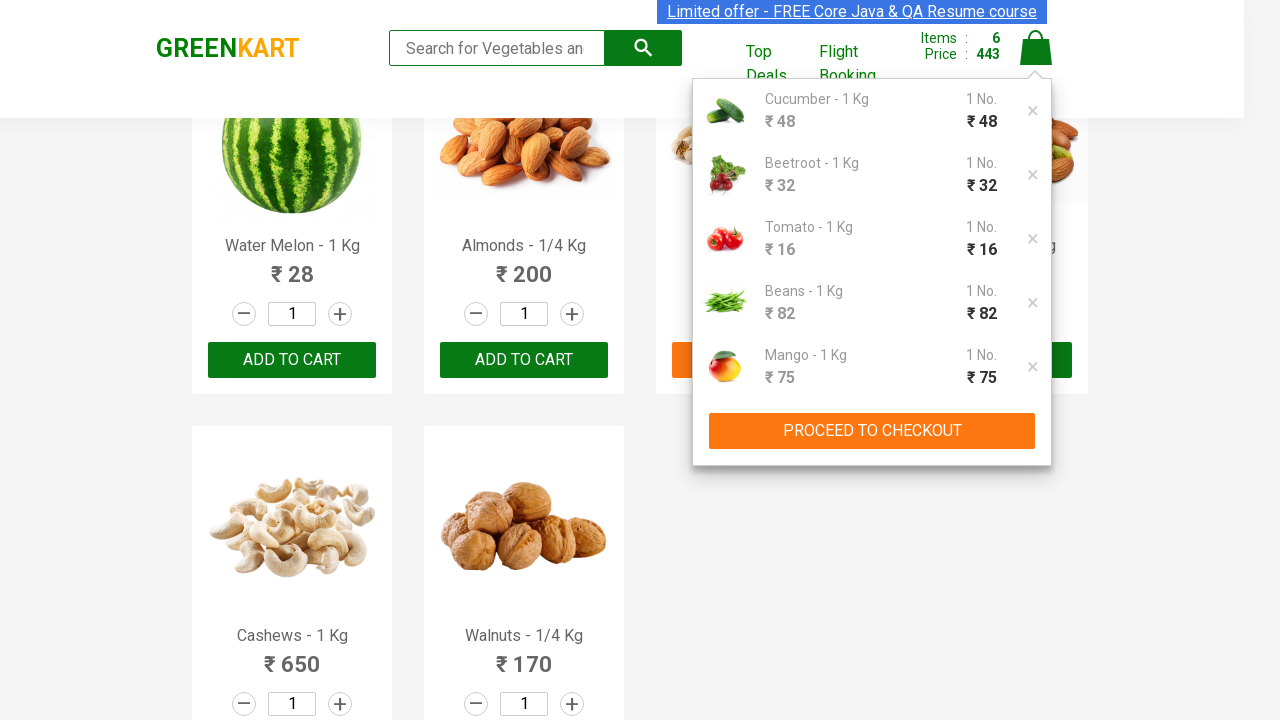

Clicked 'PROCEED TO CHECKOUT' button at (872, 431) on button:has-text('PROCEED TO CHECKOUT')
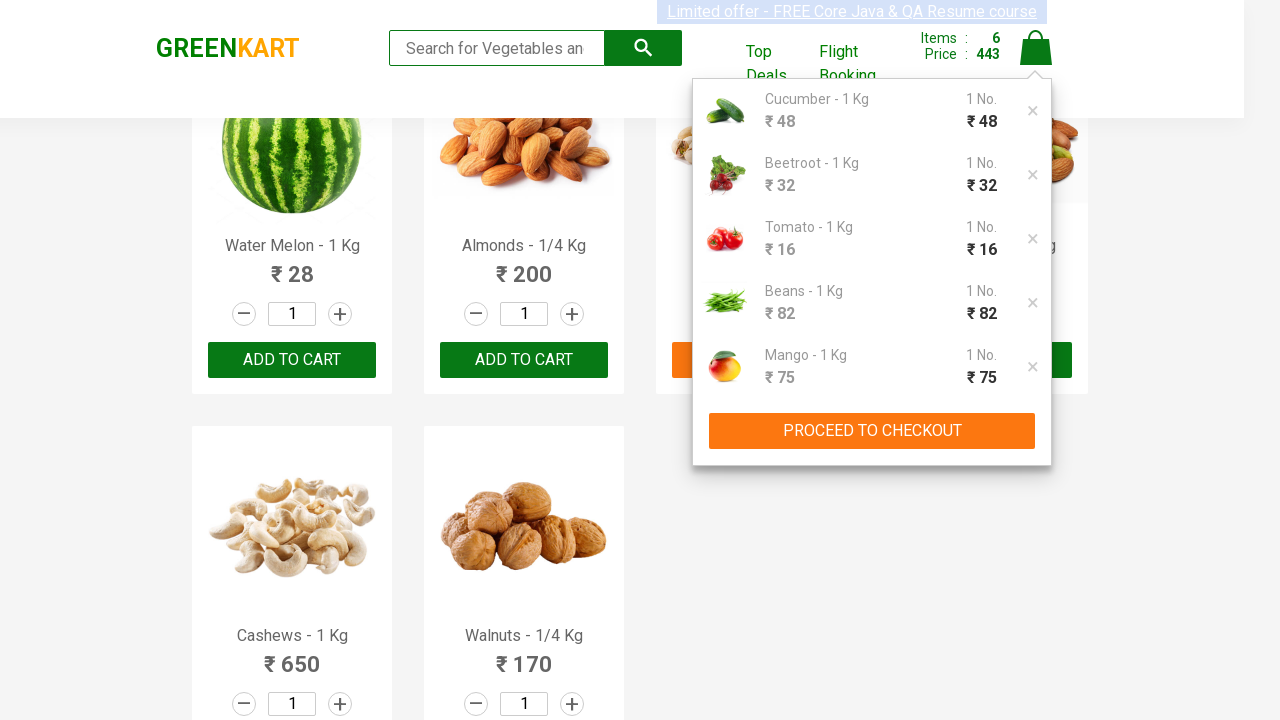

Waited for checkout page to load (5 seconds)
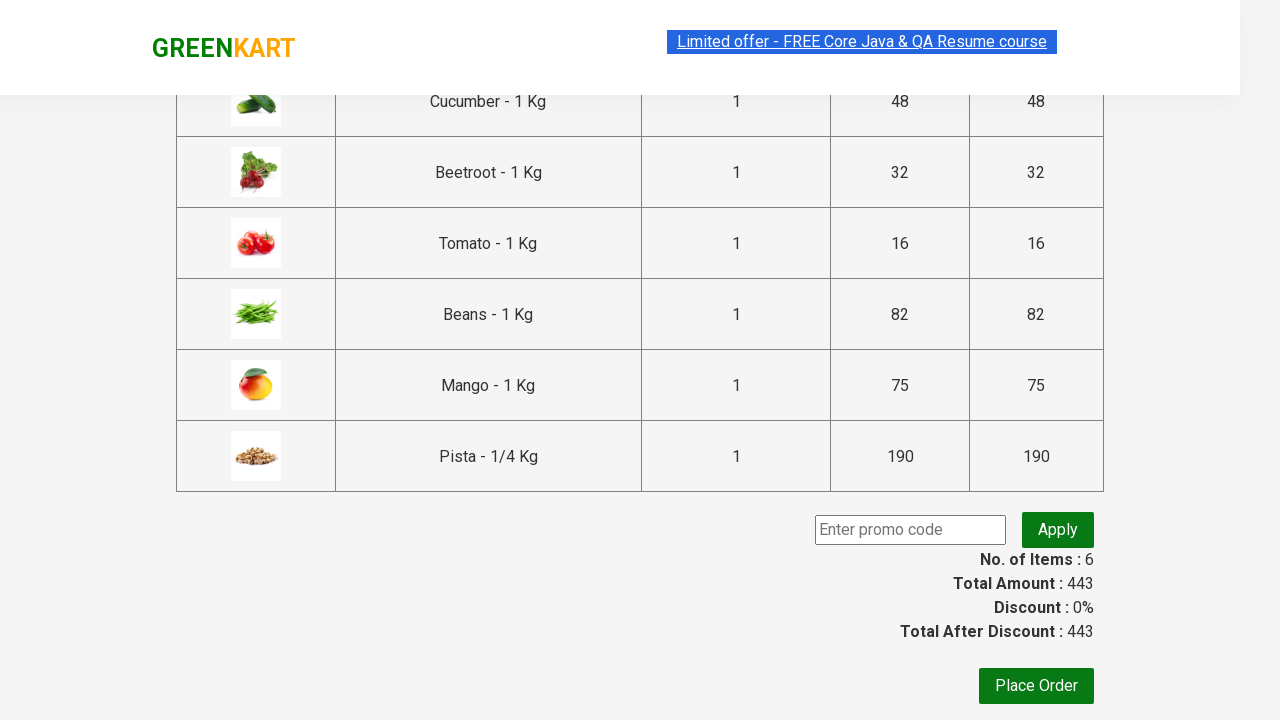

Entered promo code 'rahulshettyacademy' on input.promoCode
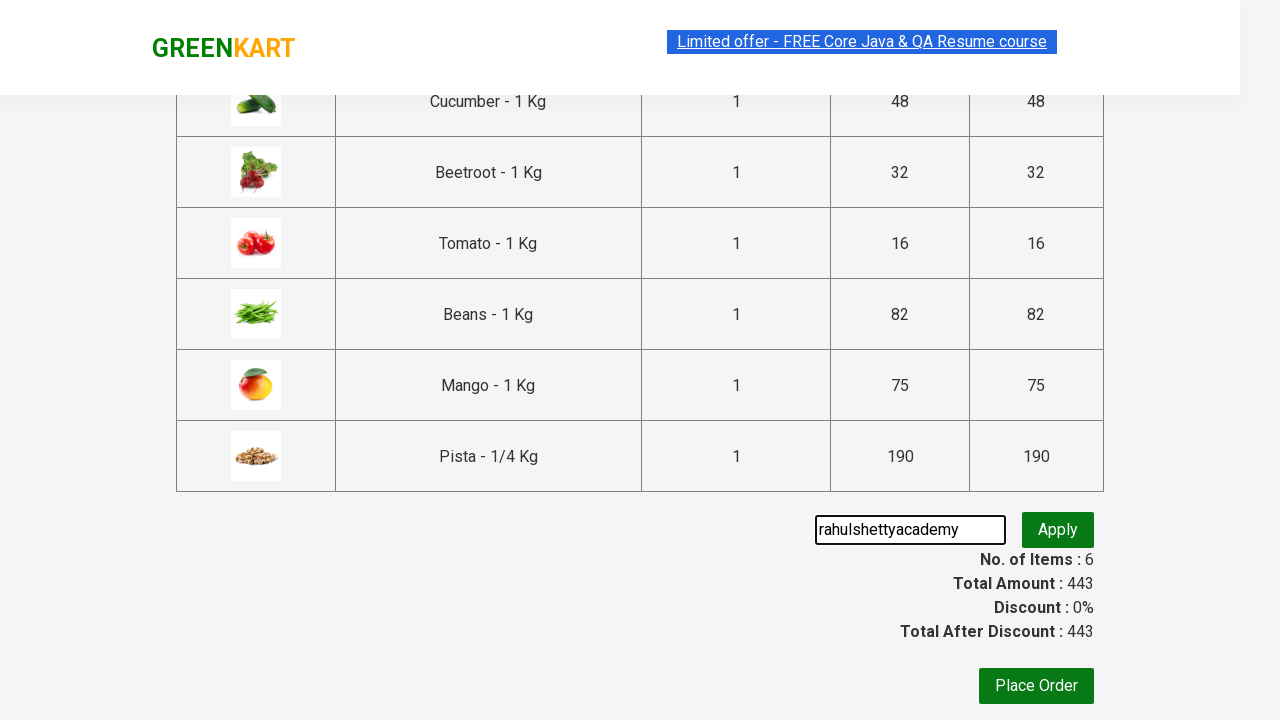

Clicked apply promo button at (1058, 530) on button.promoBtn
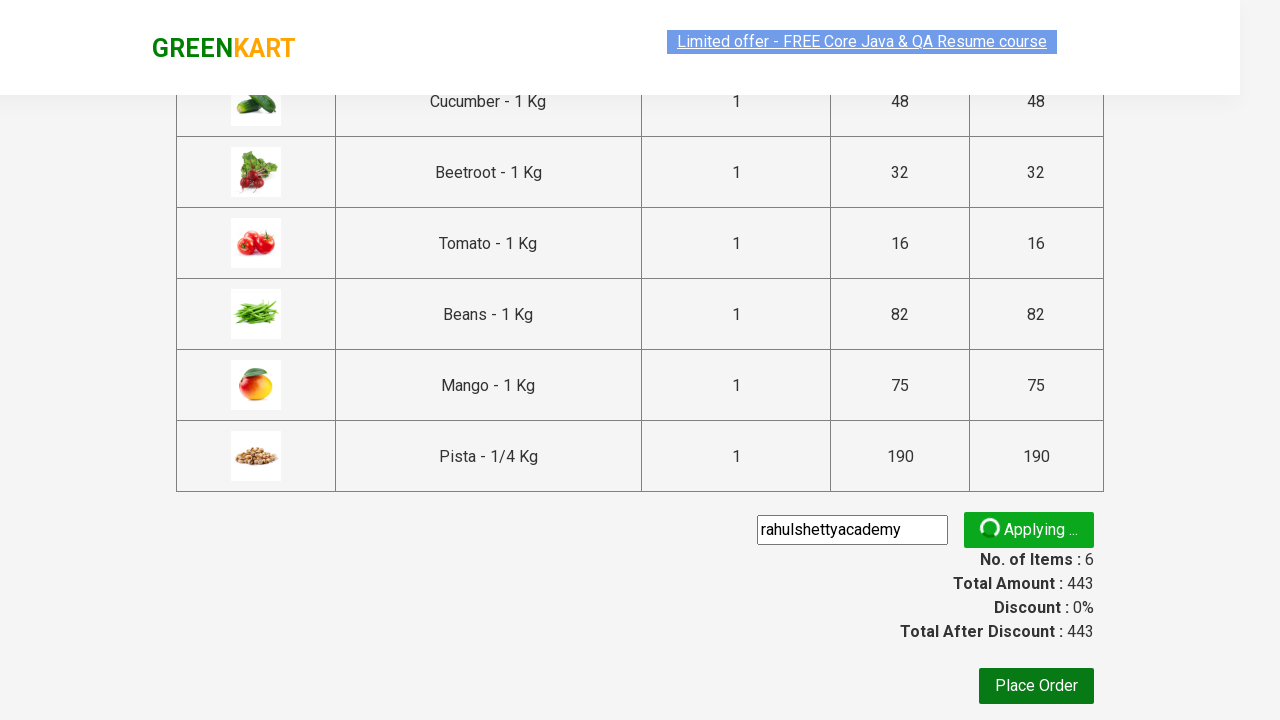

Promo validation message appeared
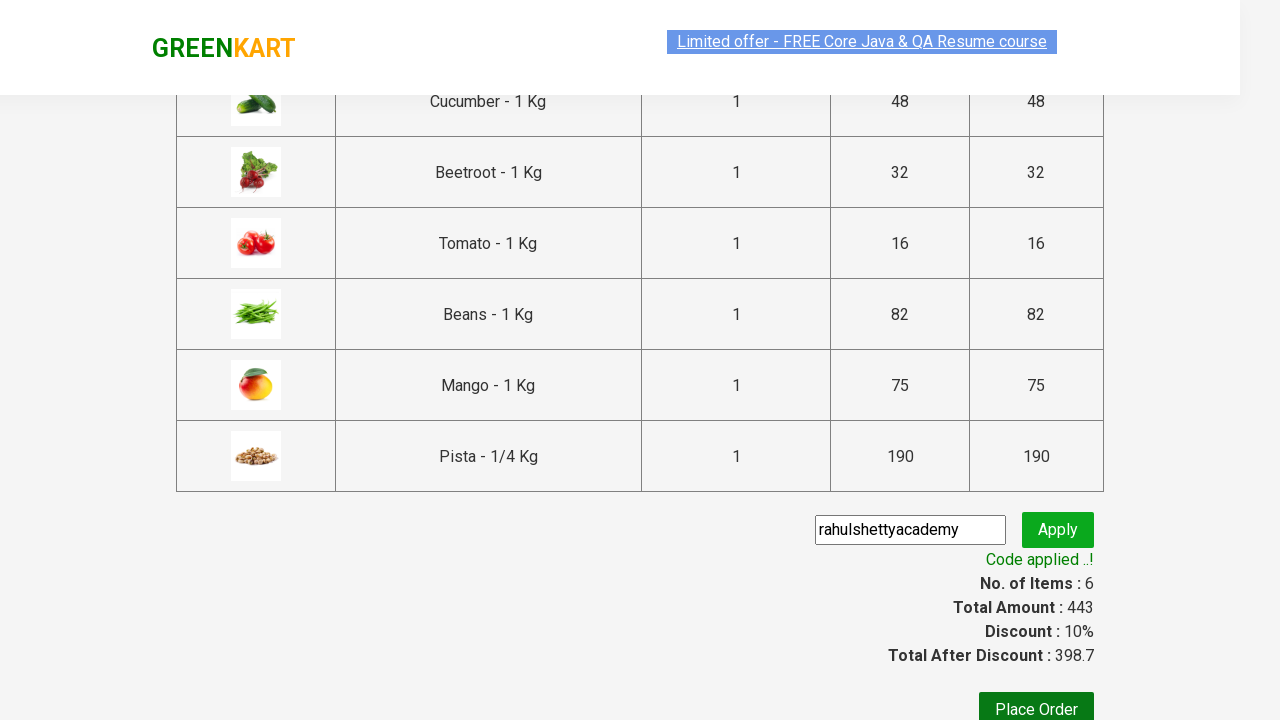

Retrieved promo info text: Code applied ..!
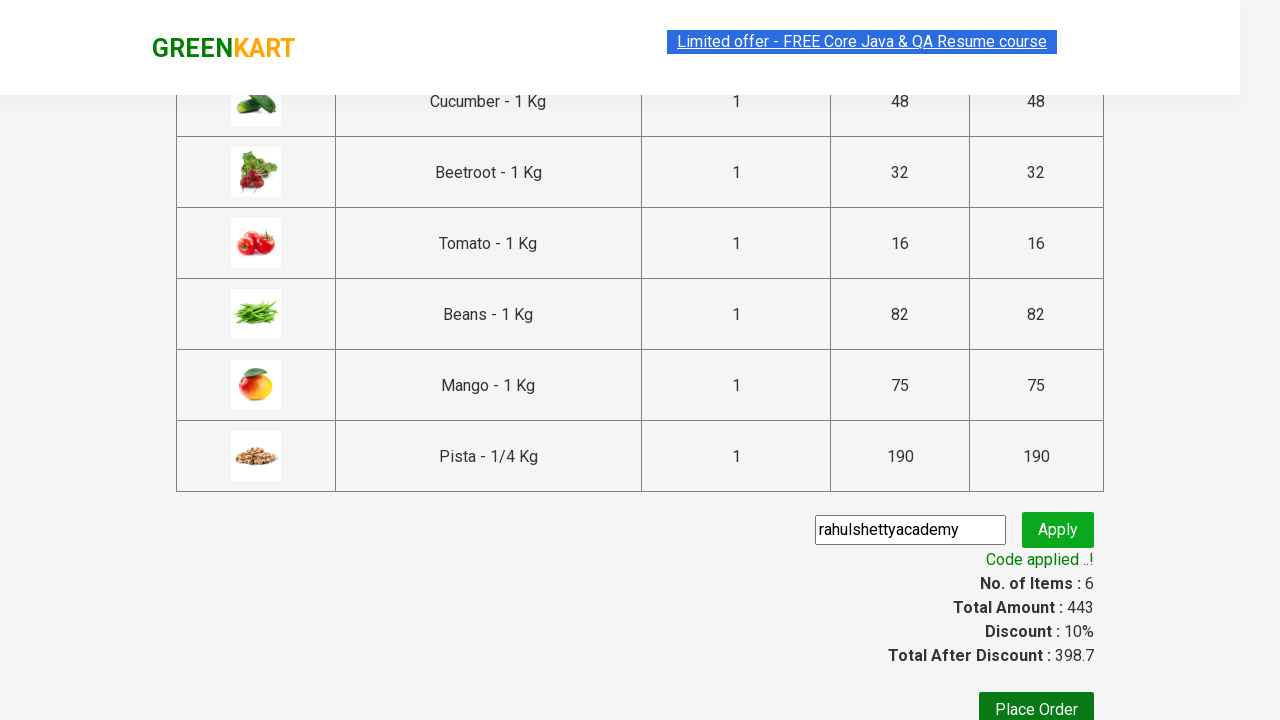

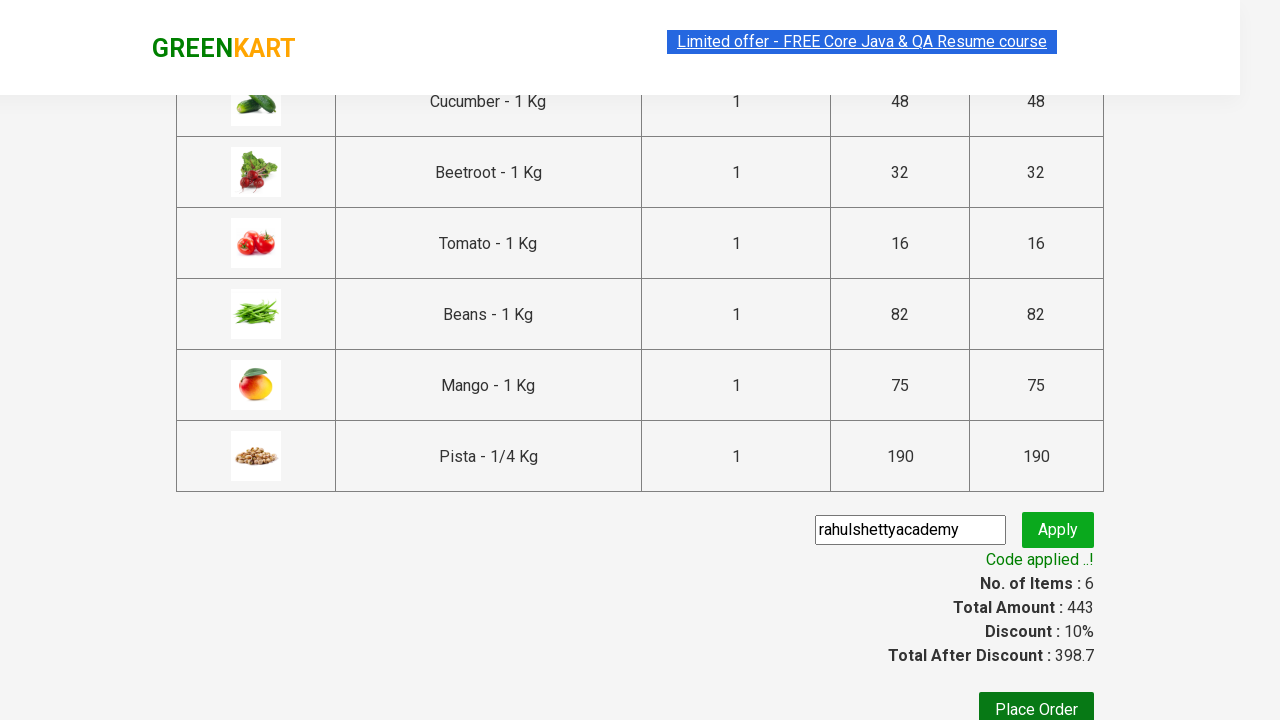